Tests A/B Testing page by navigating to it and verifying that paragraph and h3 elements are present

Starting URL: https://the-internet.herokuapp.com

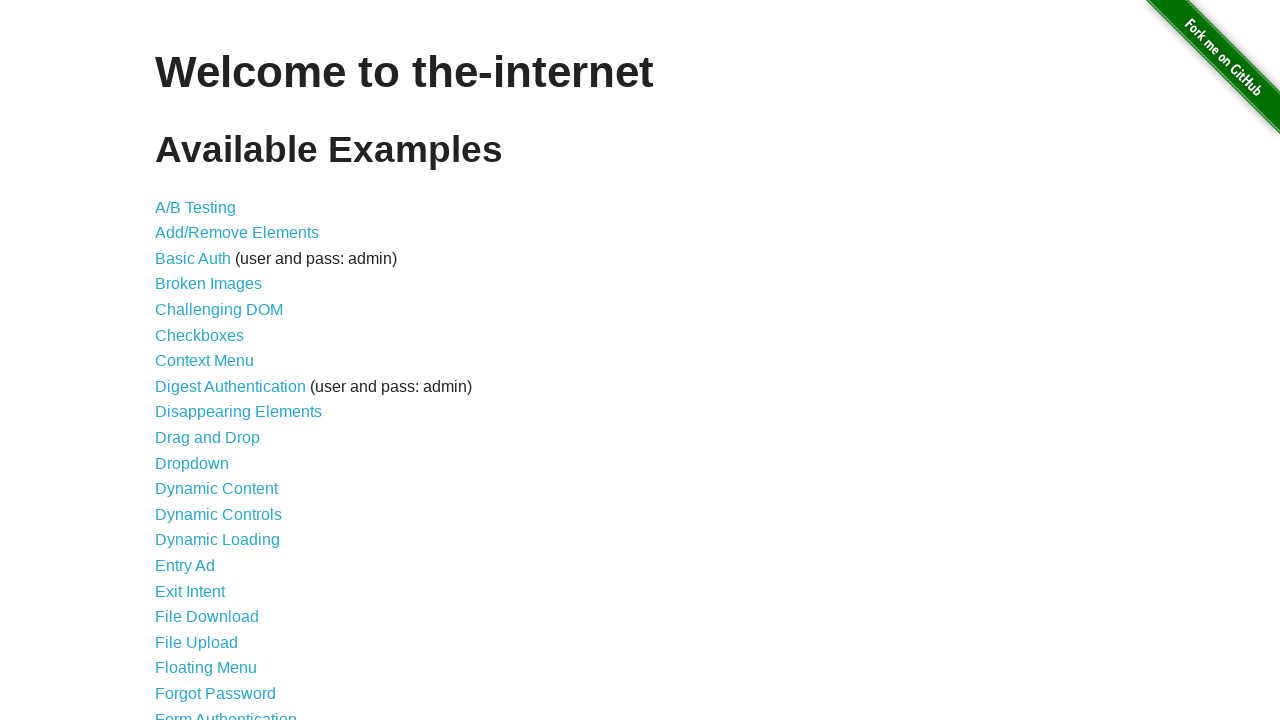

Clicked on A/B Testing link at (196, 207) on a:text('A/B Testing')
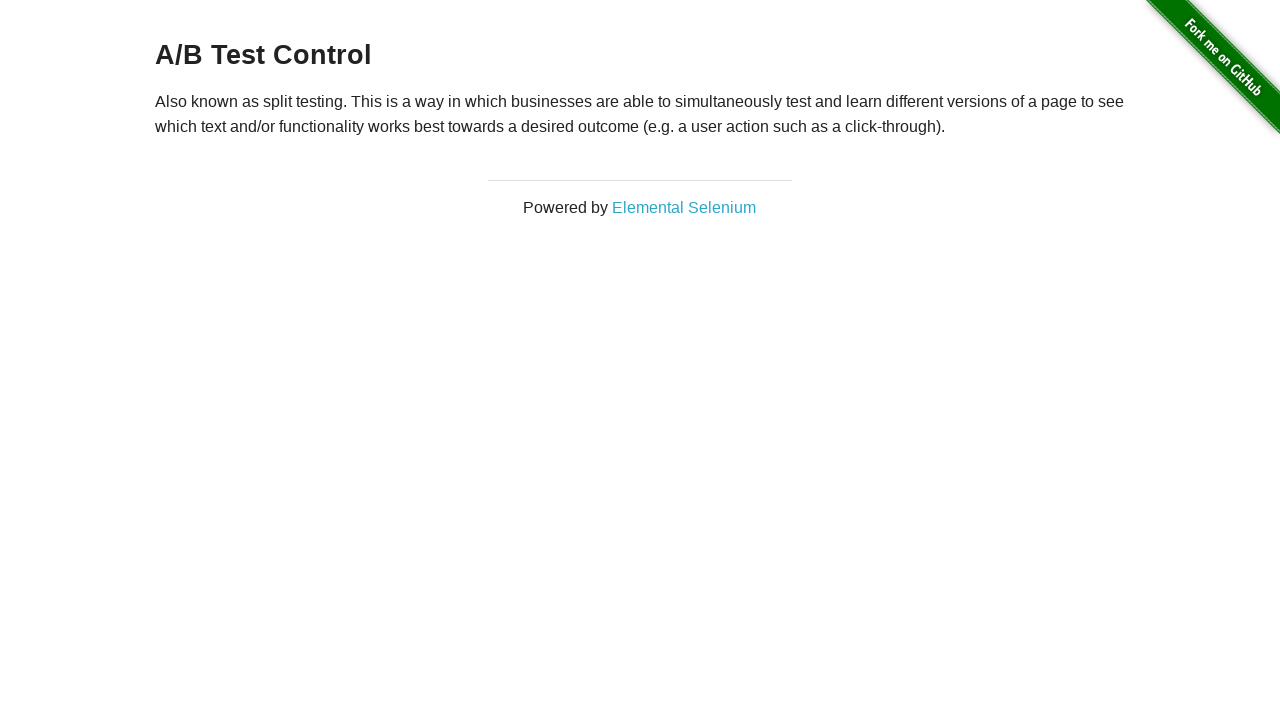

Waited for paragraph element to load
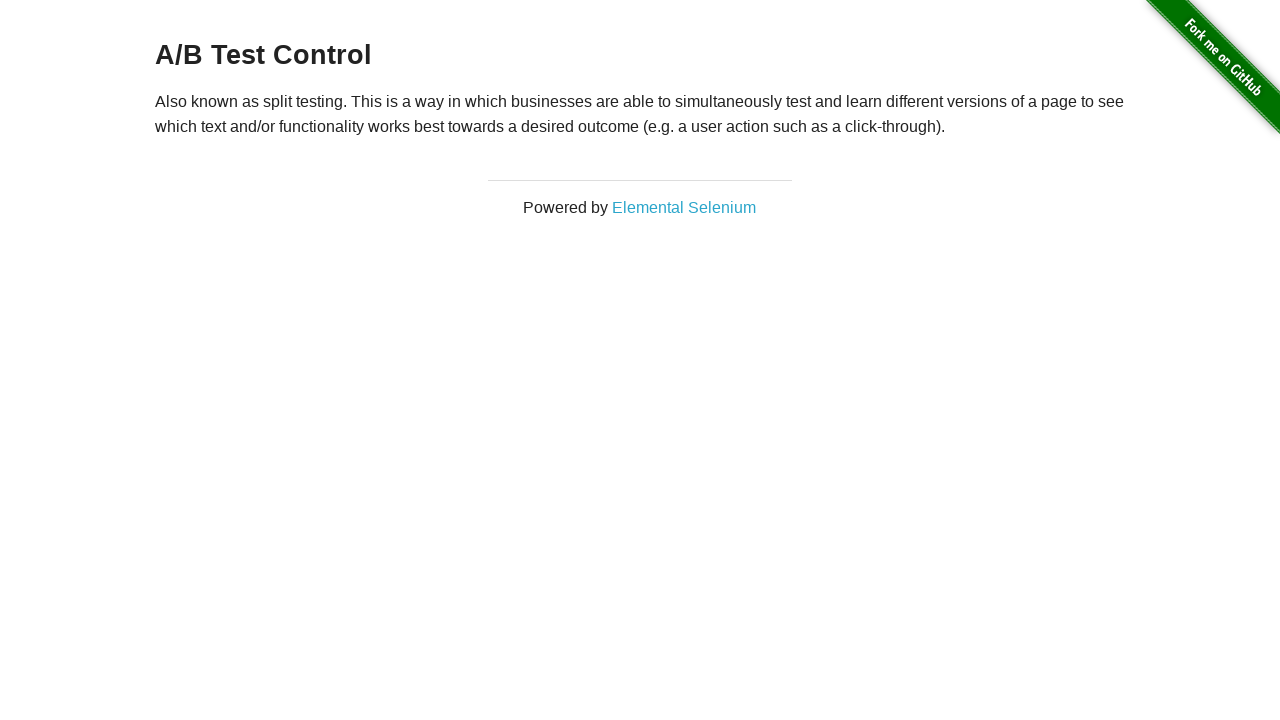

Waited for h3 element to load
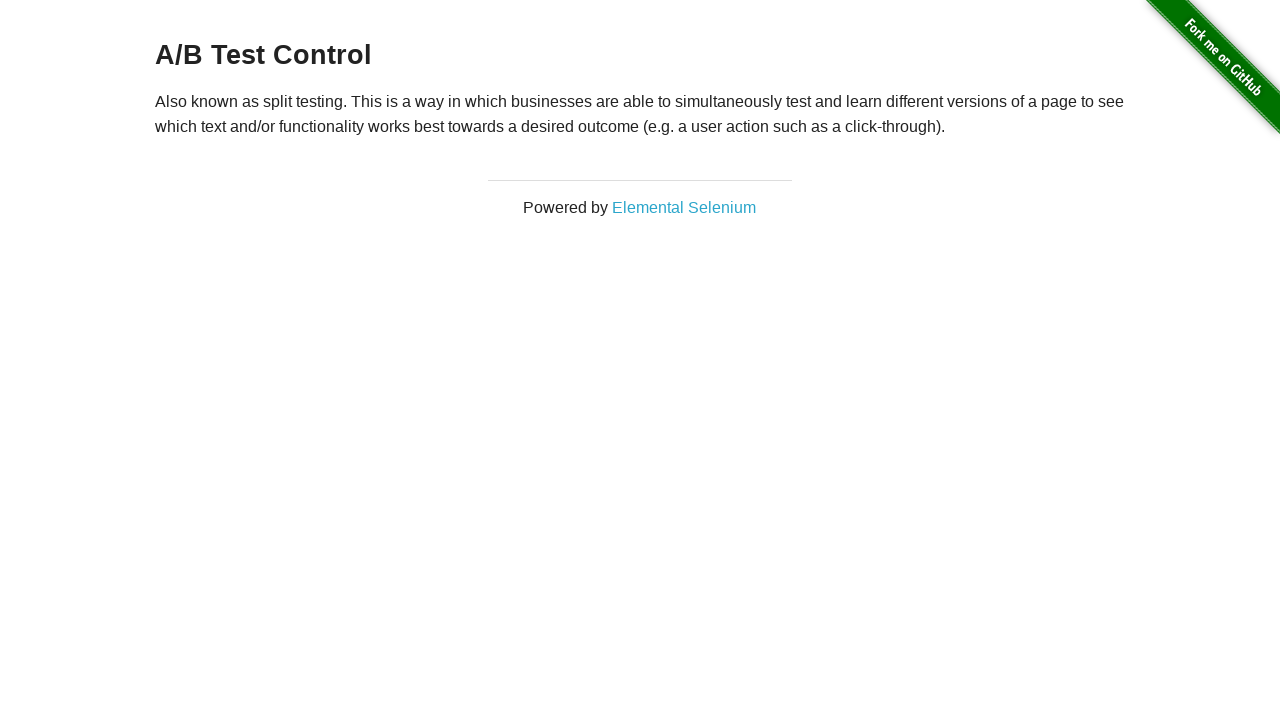

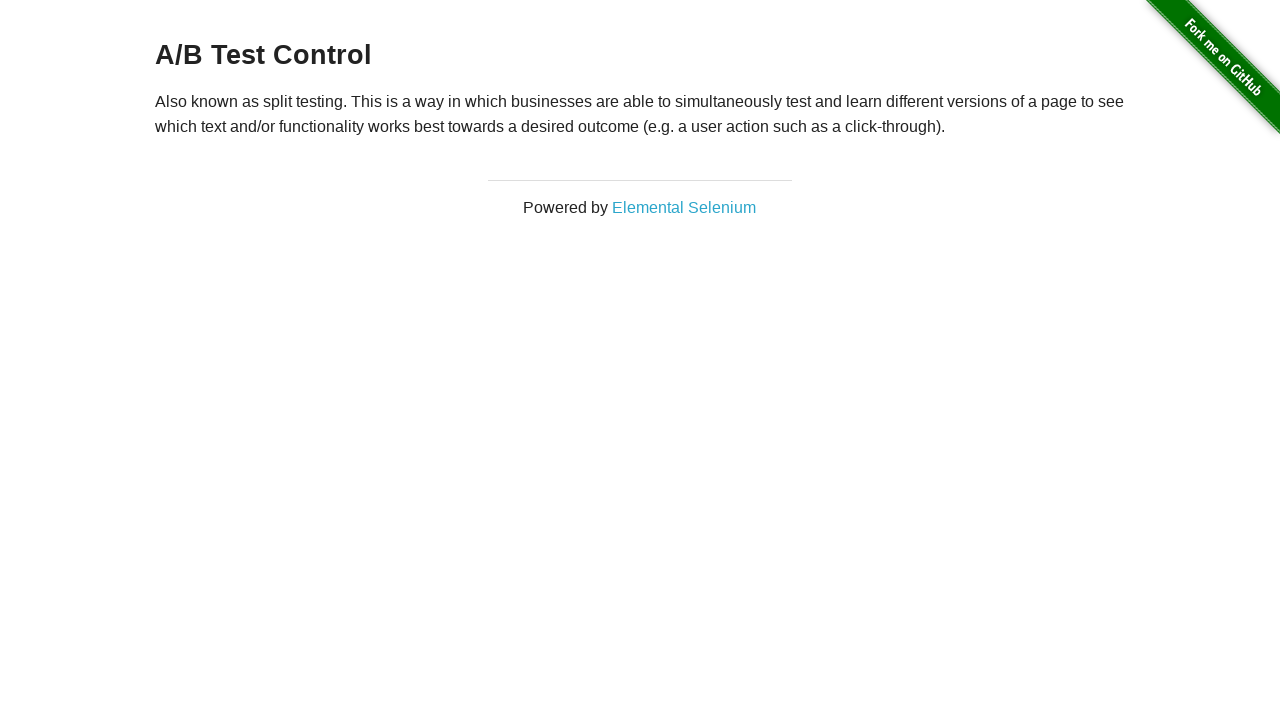